Navigates to Chase homepage and maximizes the browser window

Starting URL: https://www.chase.com

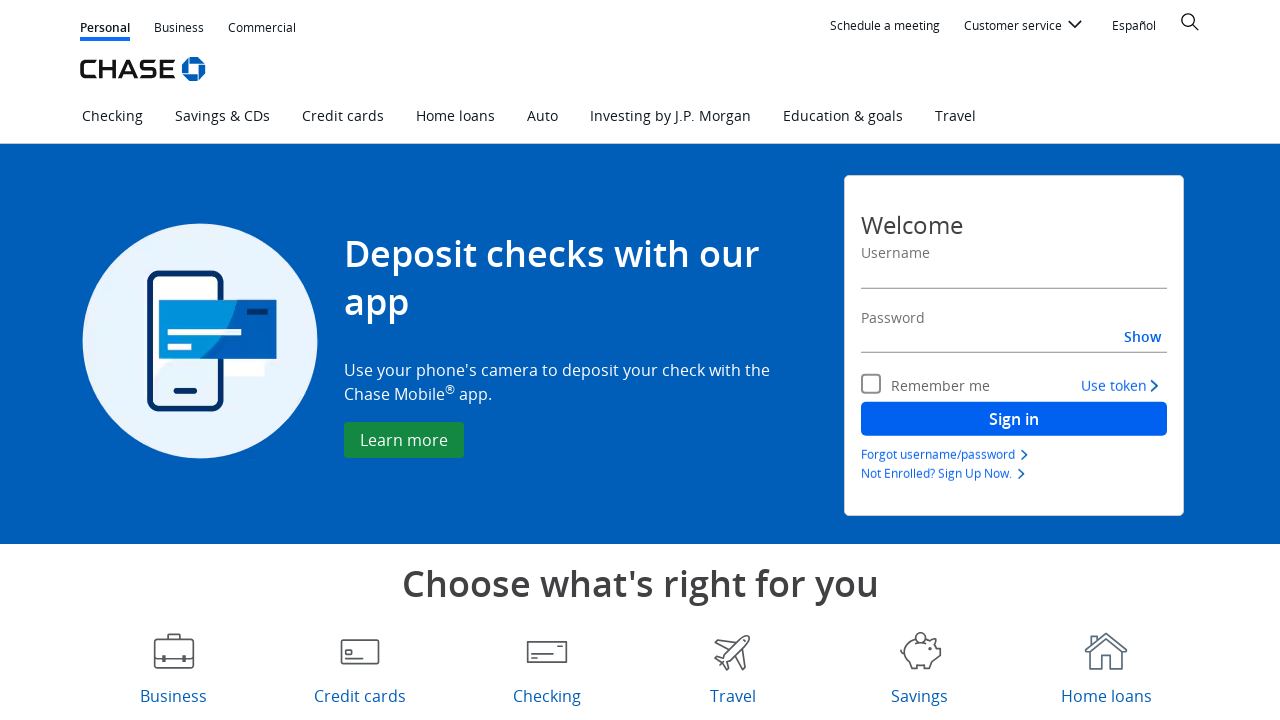

Navigated to Chase homepage at https://www.chase.com
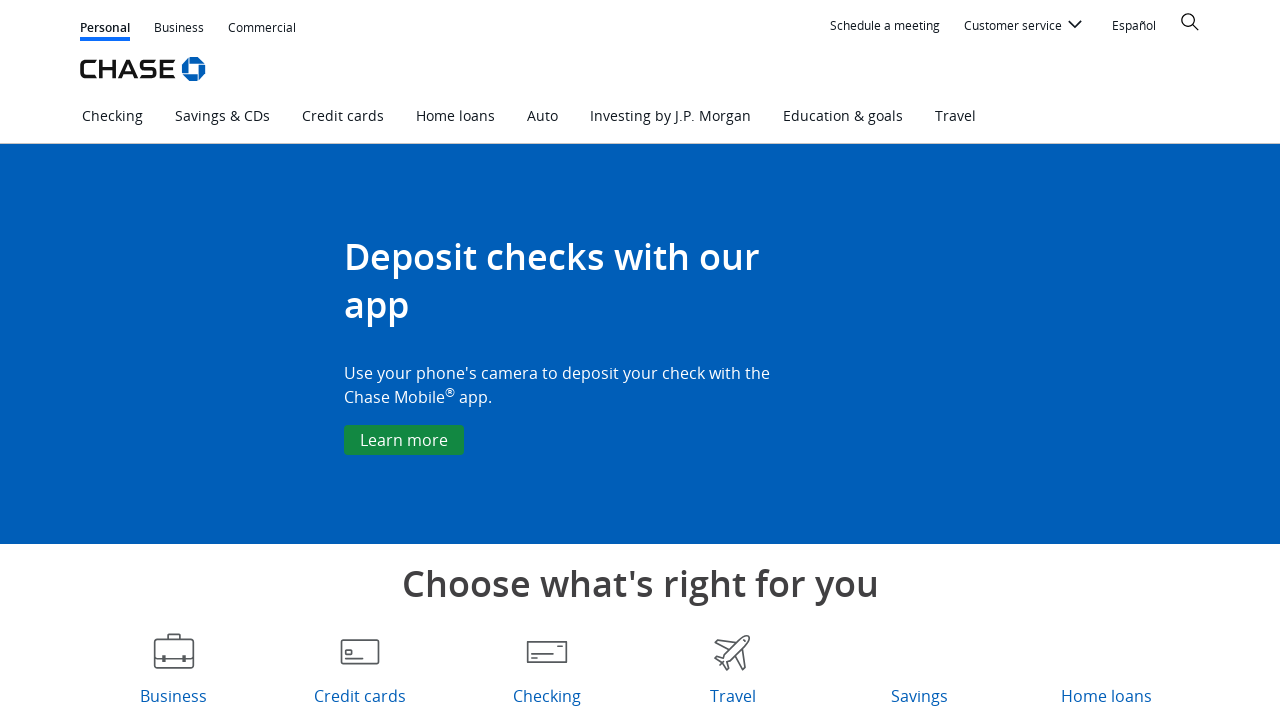

Maximized browser window to 1920x1080
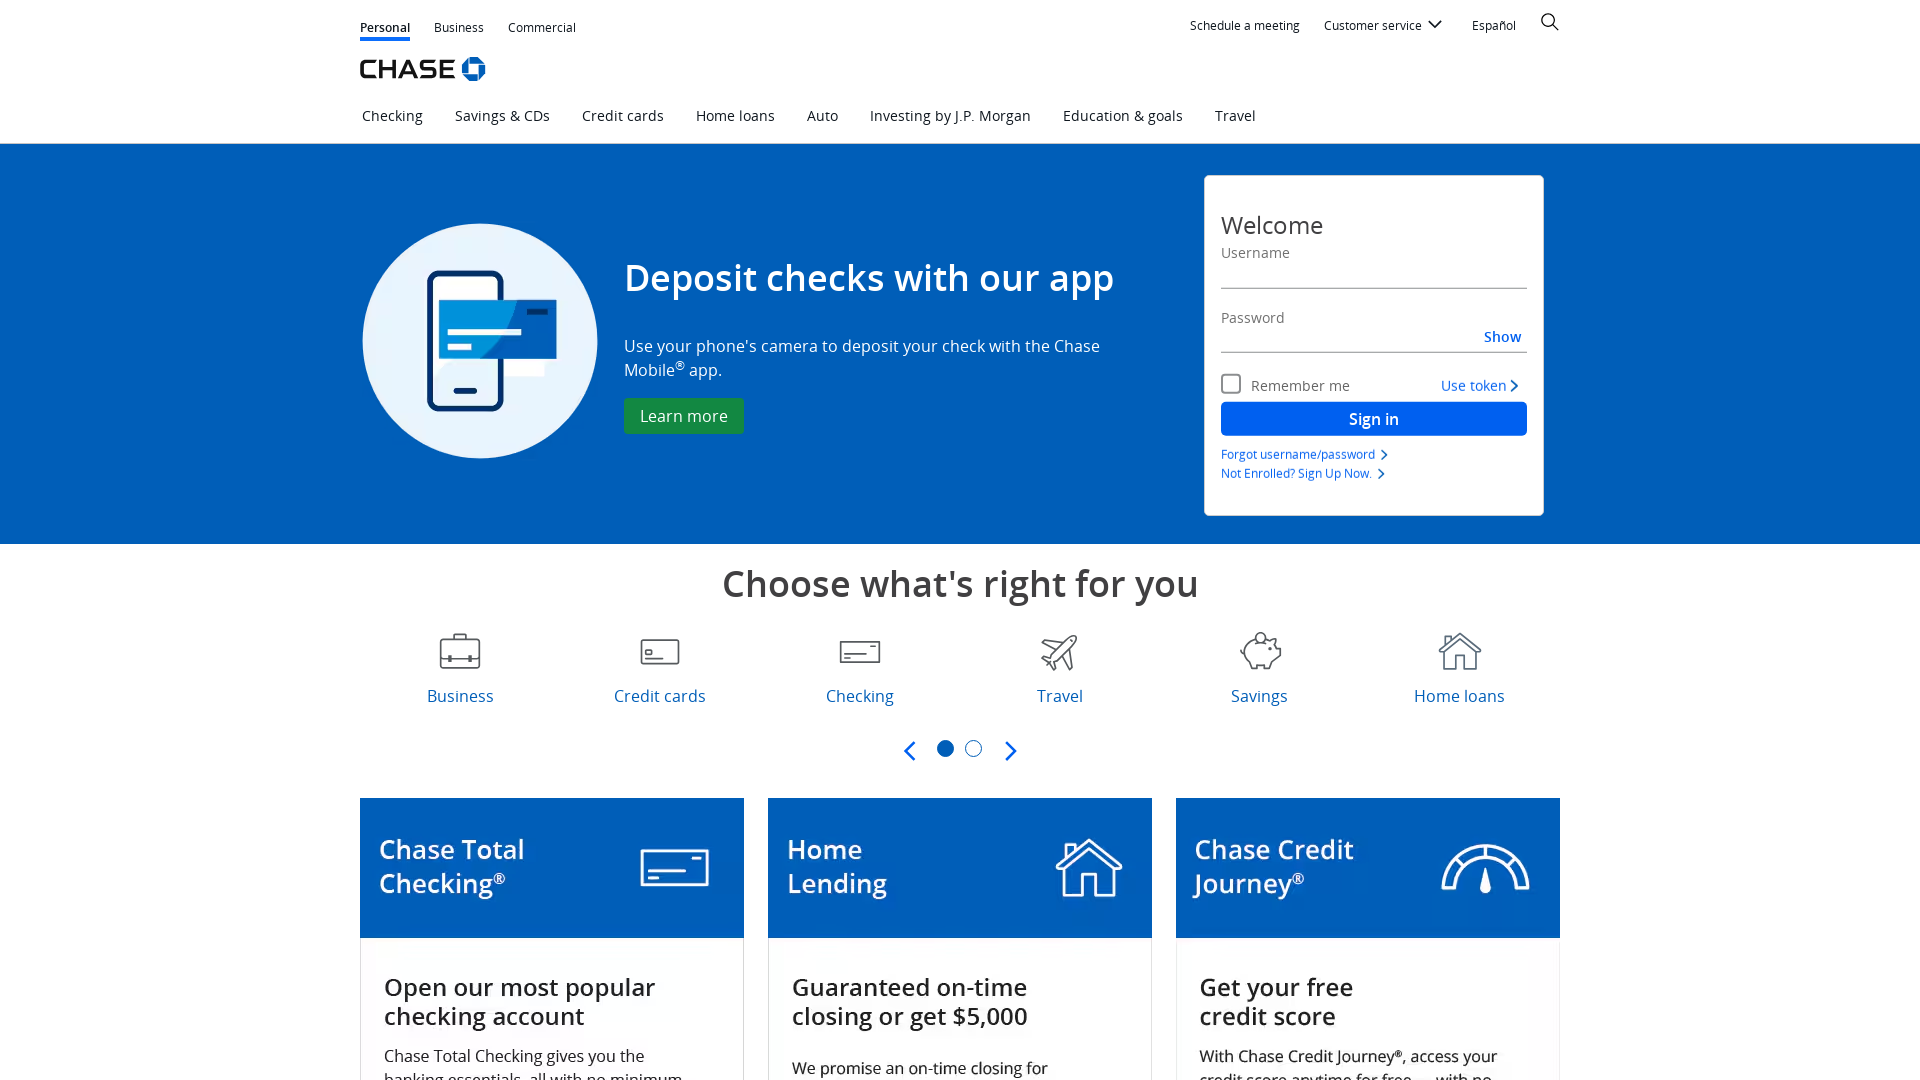

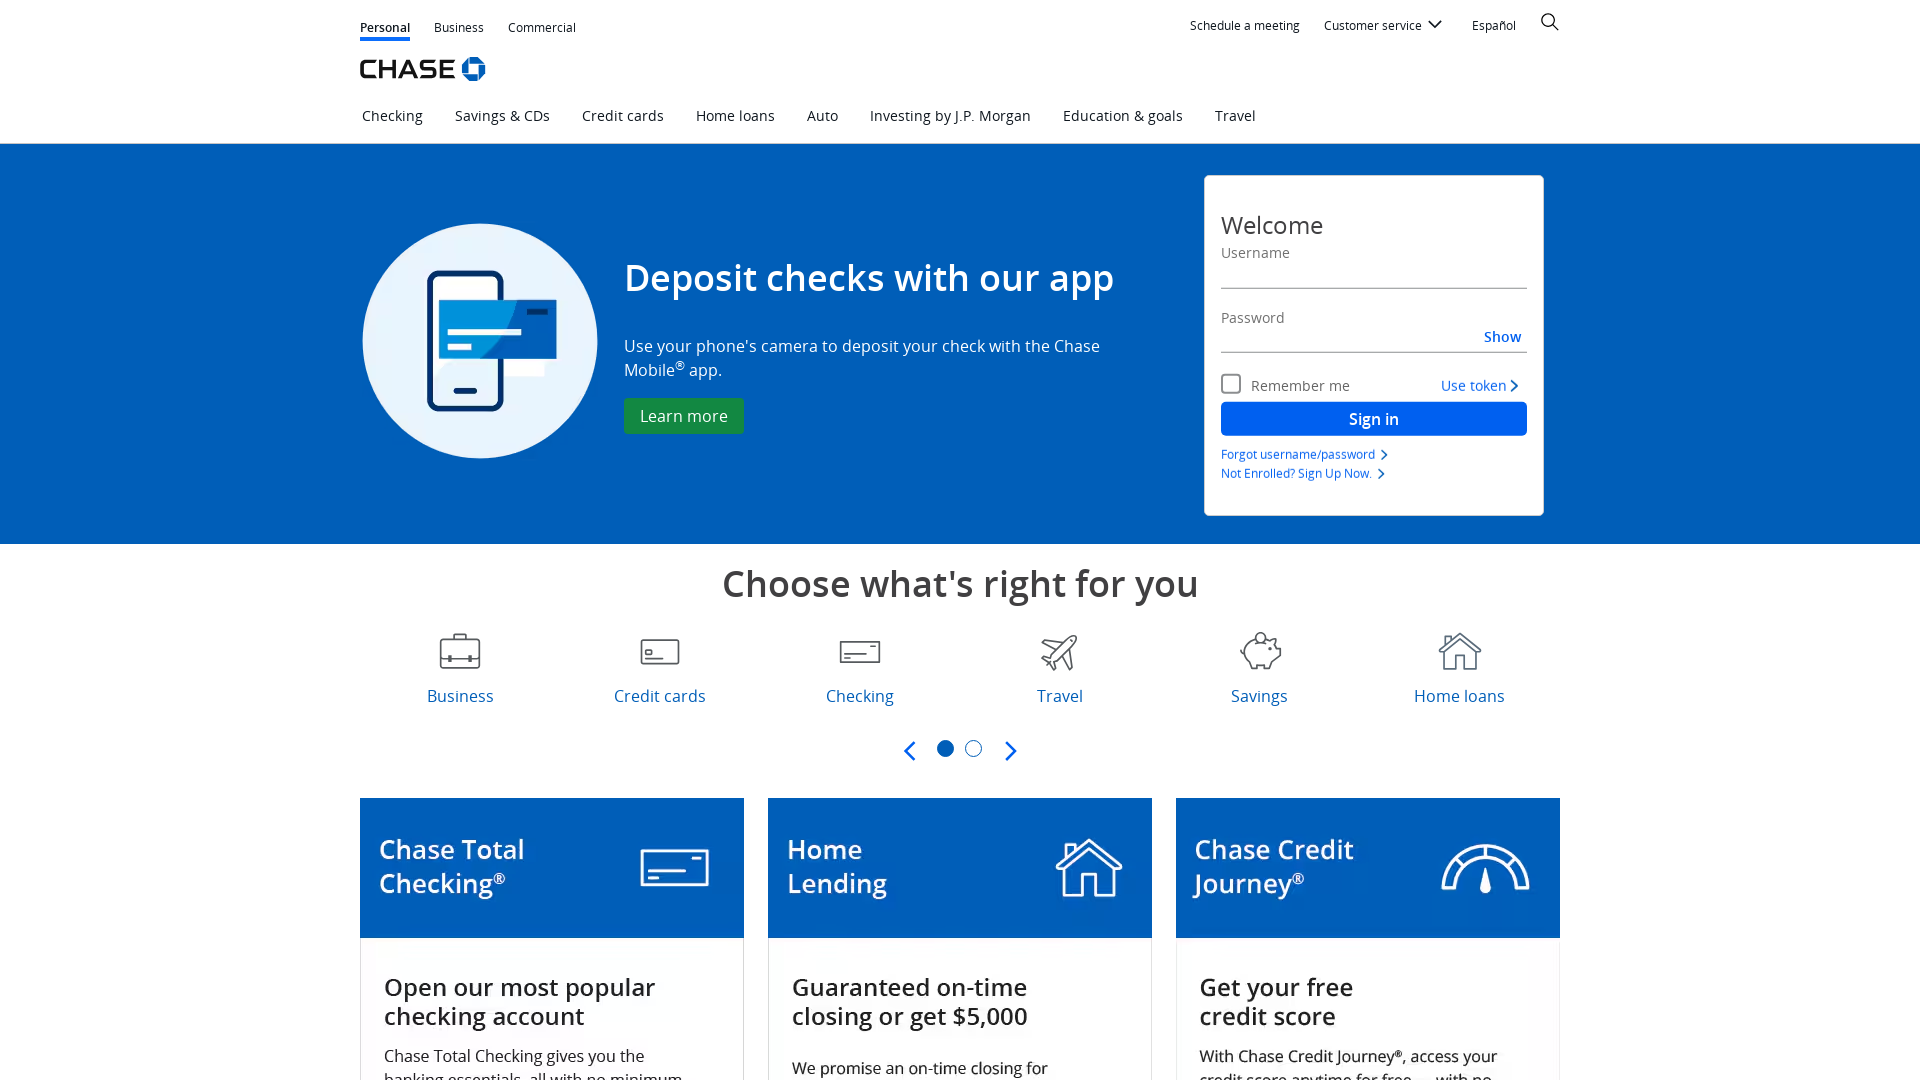